Tests clicking a button identified by CSS class and handling alert dialogs, repeating the action 3 times

Starting URL: http://uitestingplayground.com/classattr

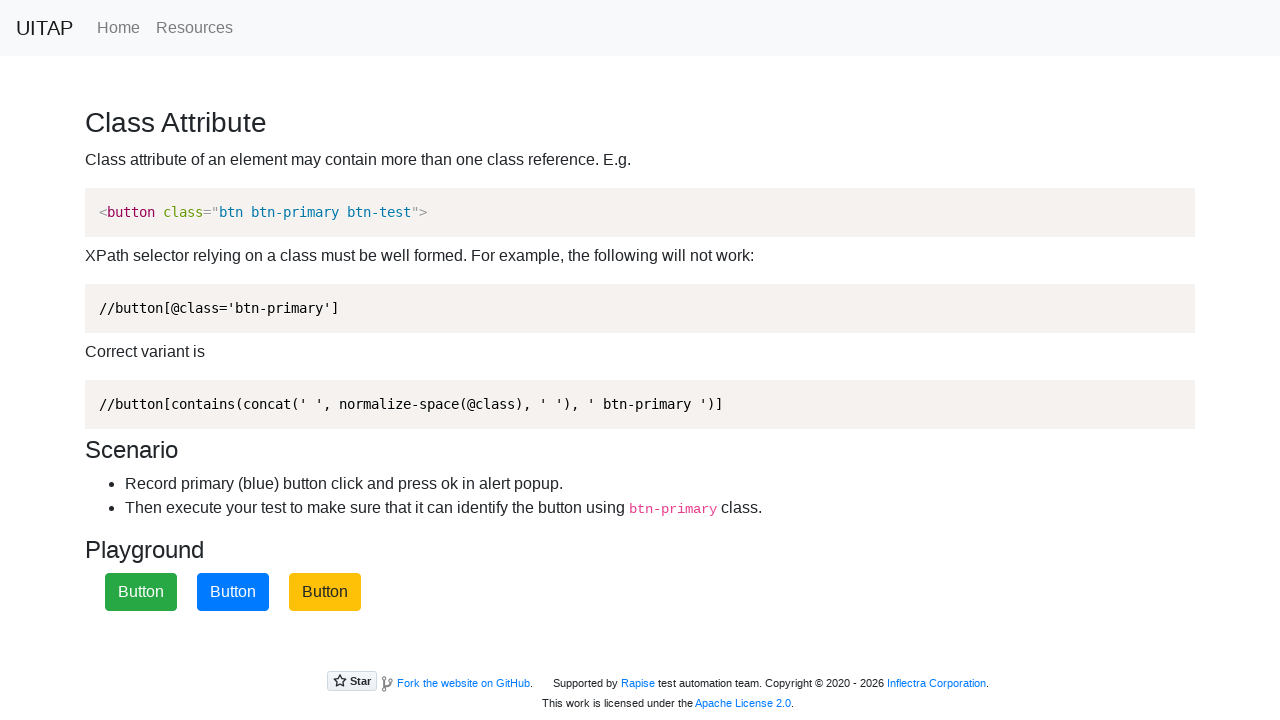

Clicked button with CSS class '.btn-primary' (iteration 1) at (233, 592) on .btn-primary
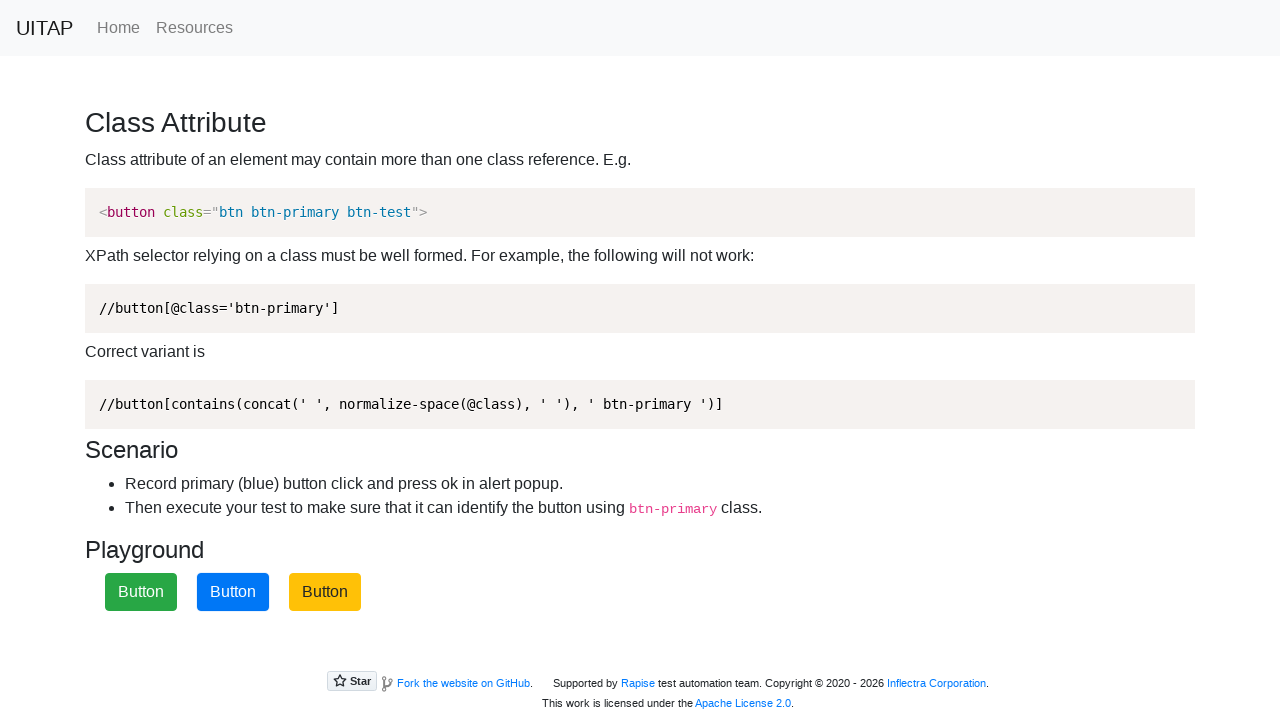

Set up alert dialog handler to accept dialogs
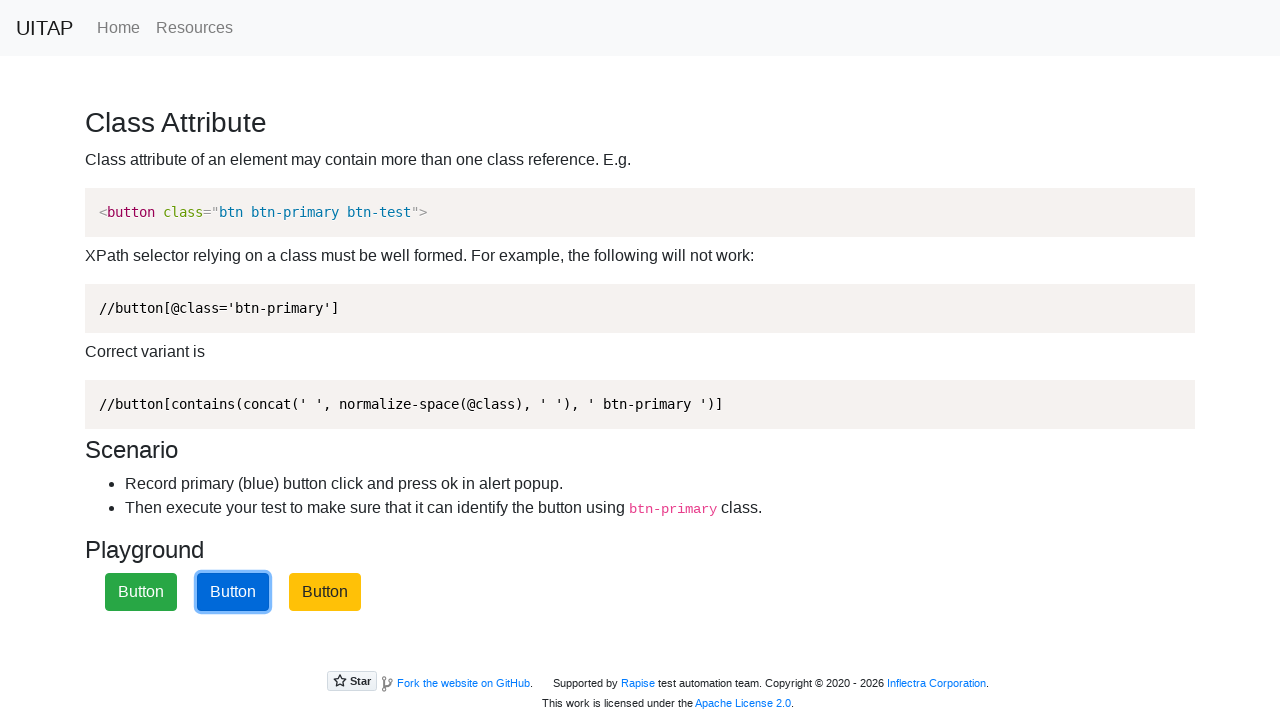

Waited 1 second before next iteration
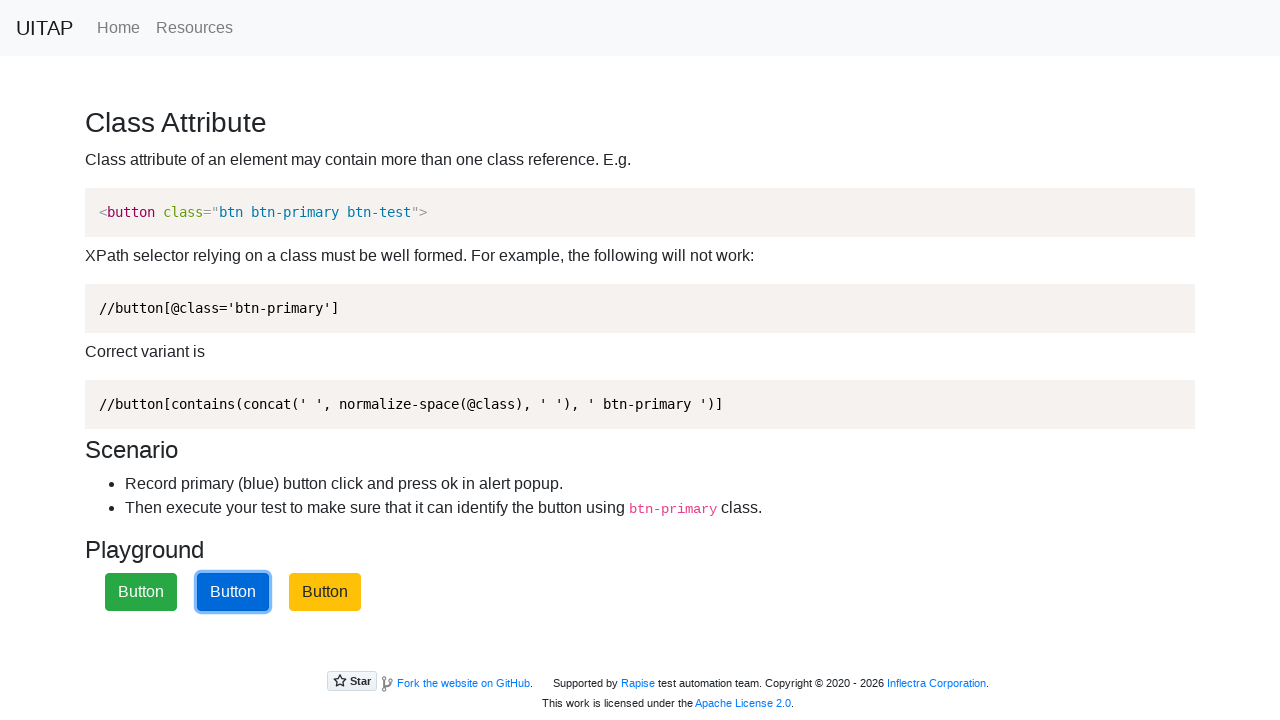

Clicked button with CSS class '.btn-primary' (iteration 2) at (233, 592) on .btn-primary
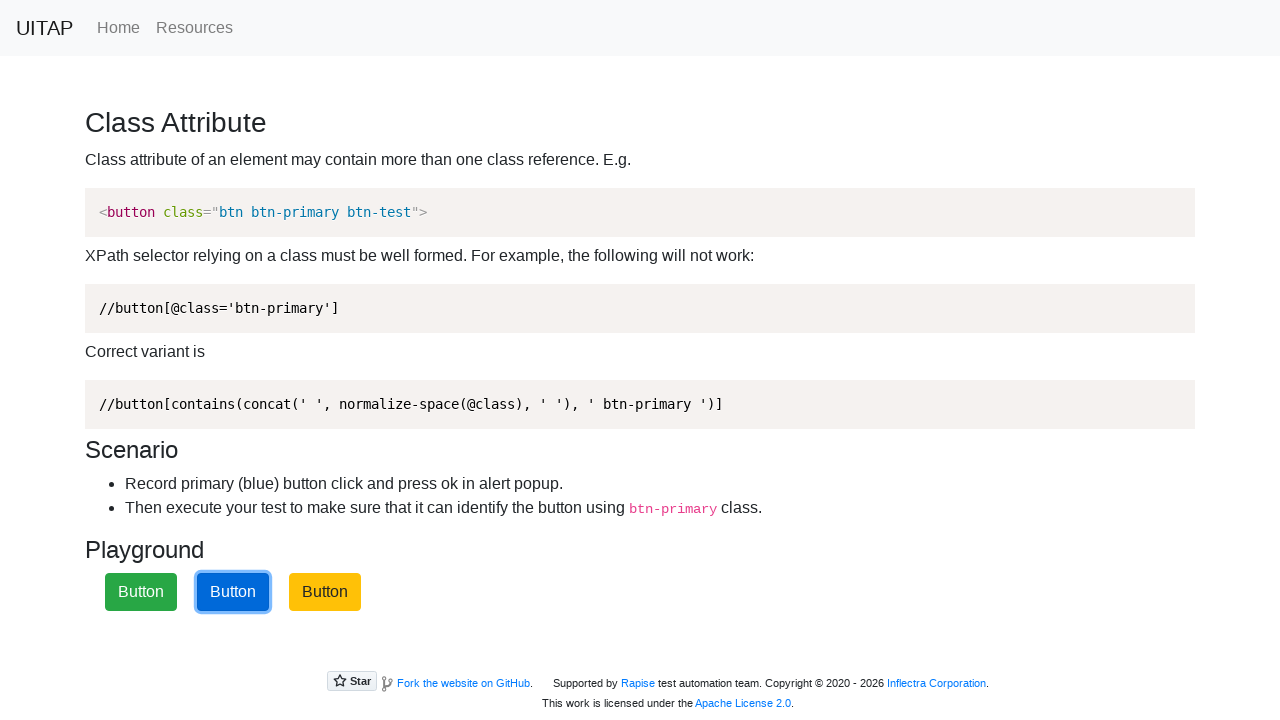

Set up alert dialog handler to accept dialogs
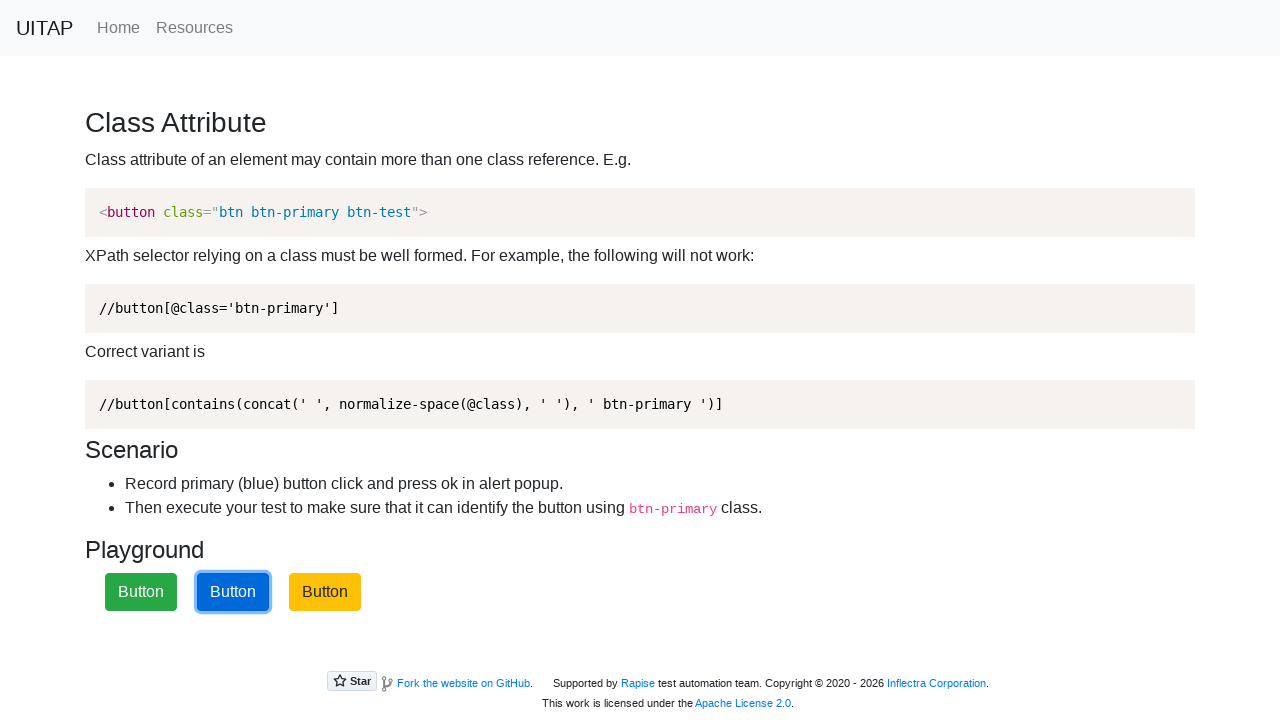

Waited 1 second before next iteration
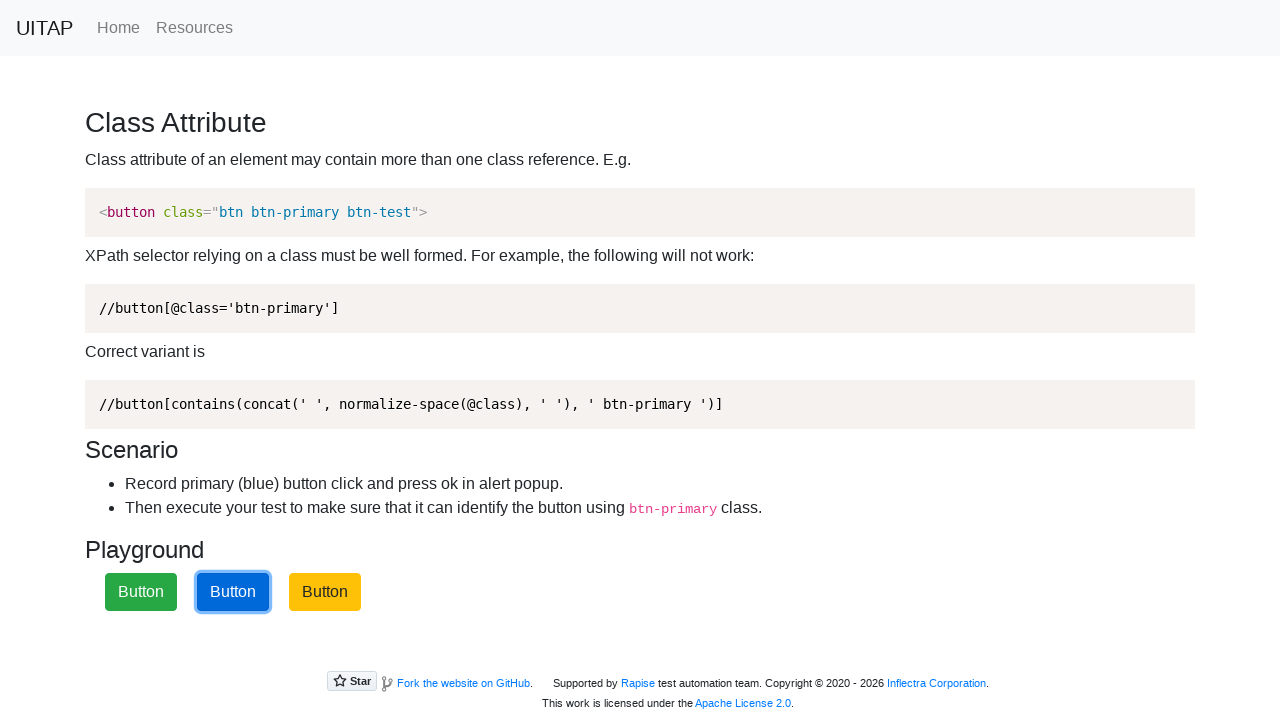

Clicked button with CSS class '.btn-primary' (iteration 3) at (233, 592) on .btn-primary
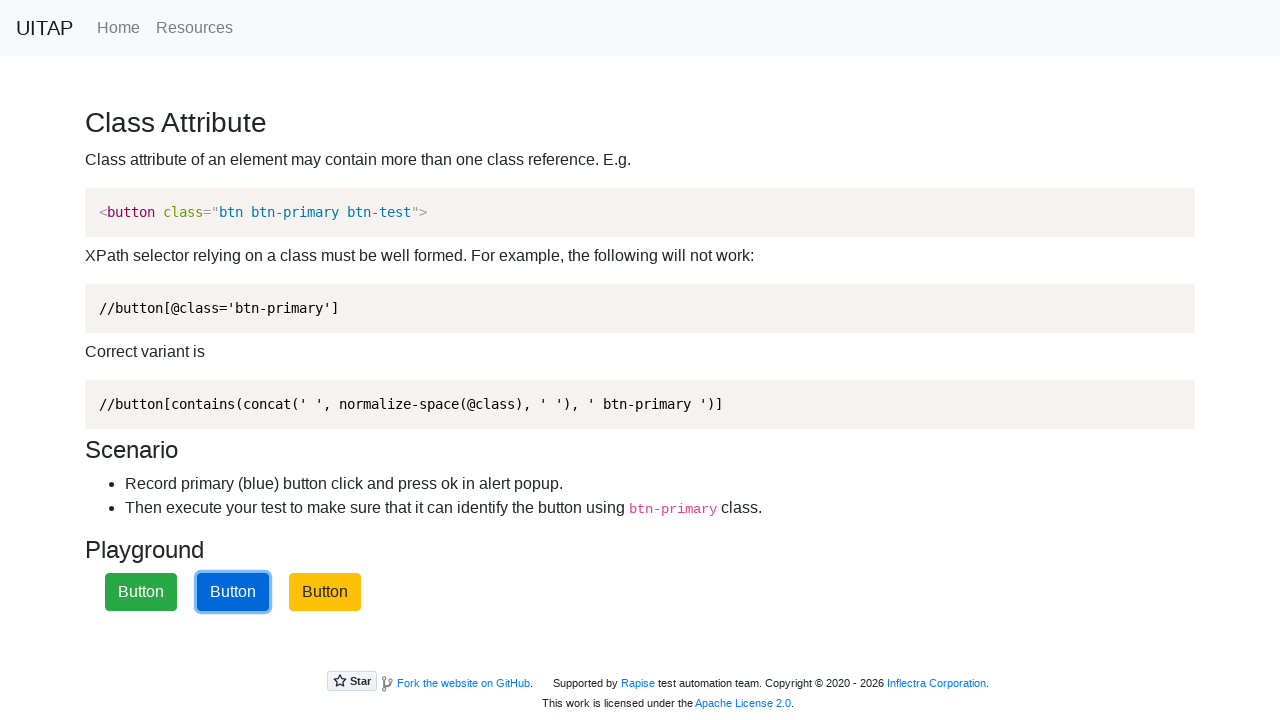

Set up alert dialog handler to accept dialogs
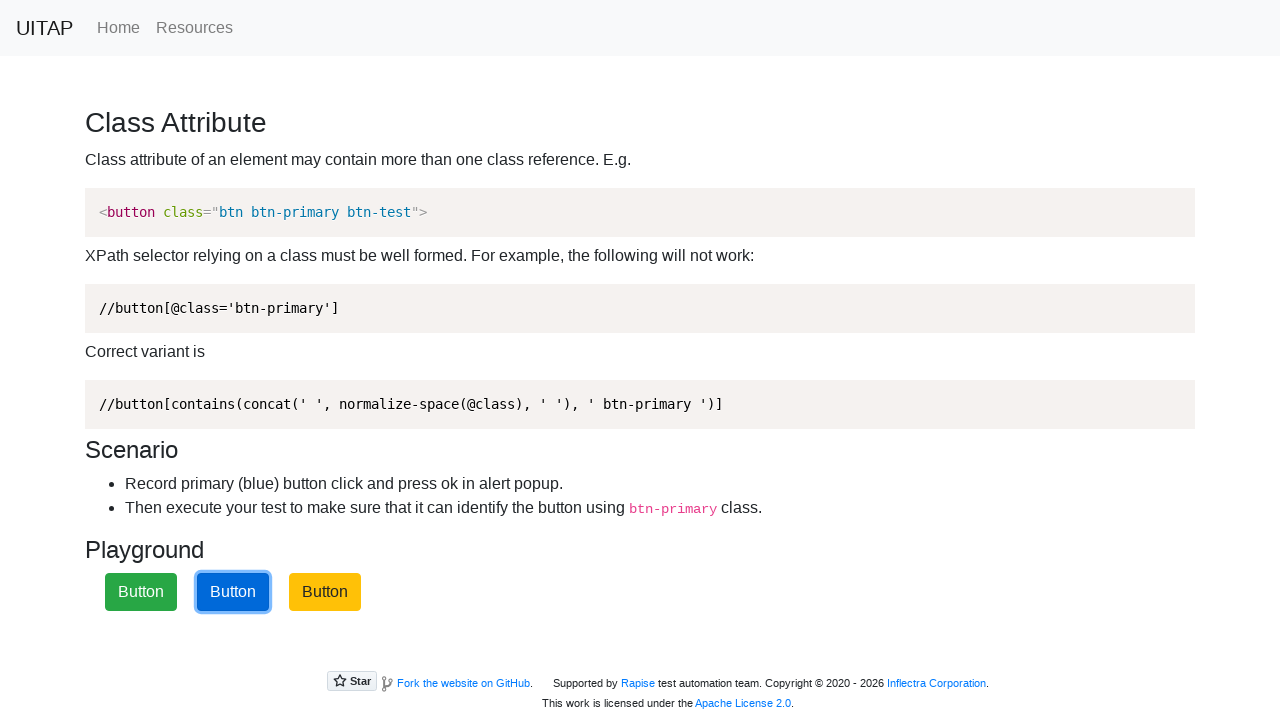

Waited 1 second before next iteration
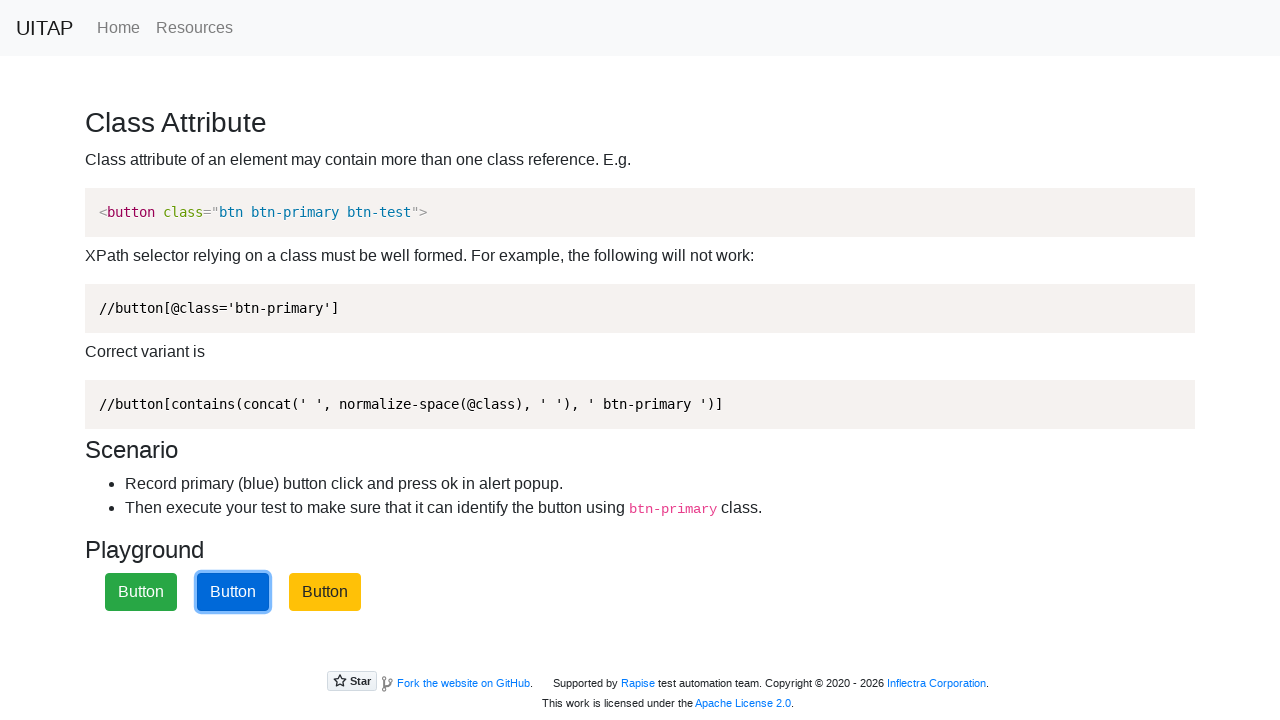

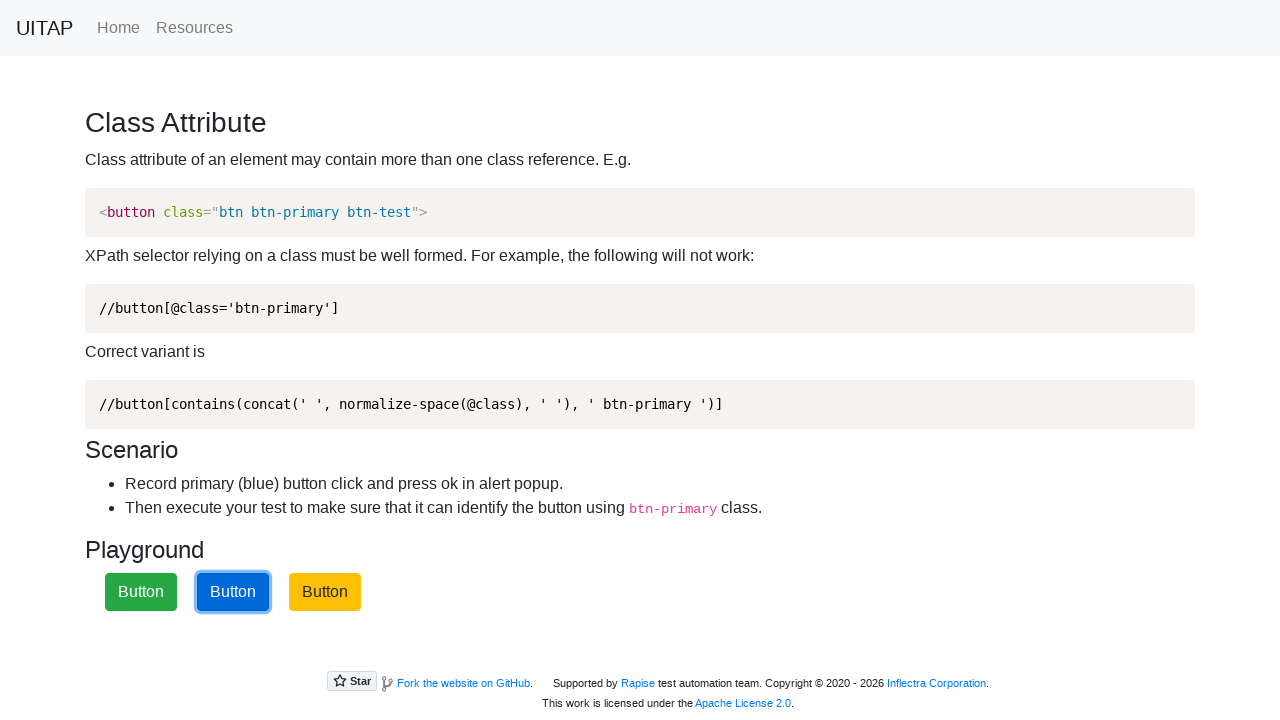